Tests relative locators functionality (above, below, toLeftOf) on a practice form, interacts with form elements, opens a new tab to navigate to another URL, switches between windows, and fills in a name field.

Starting URL: https://rahulshettyacademy.com/angularpractice/

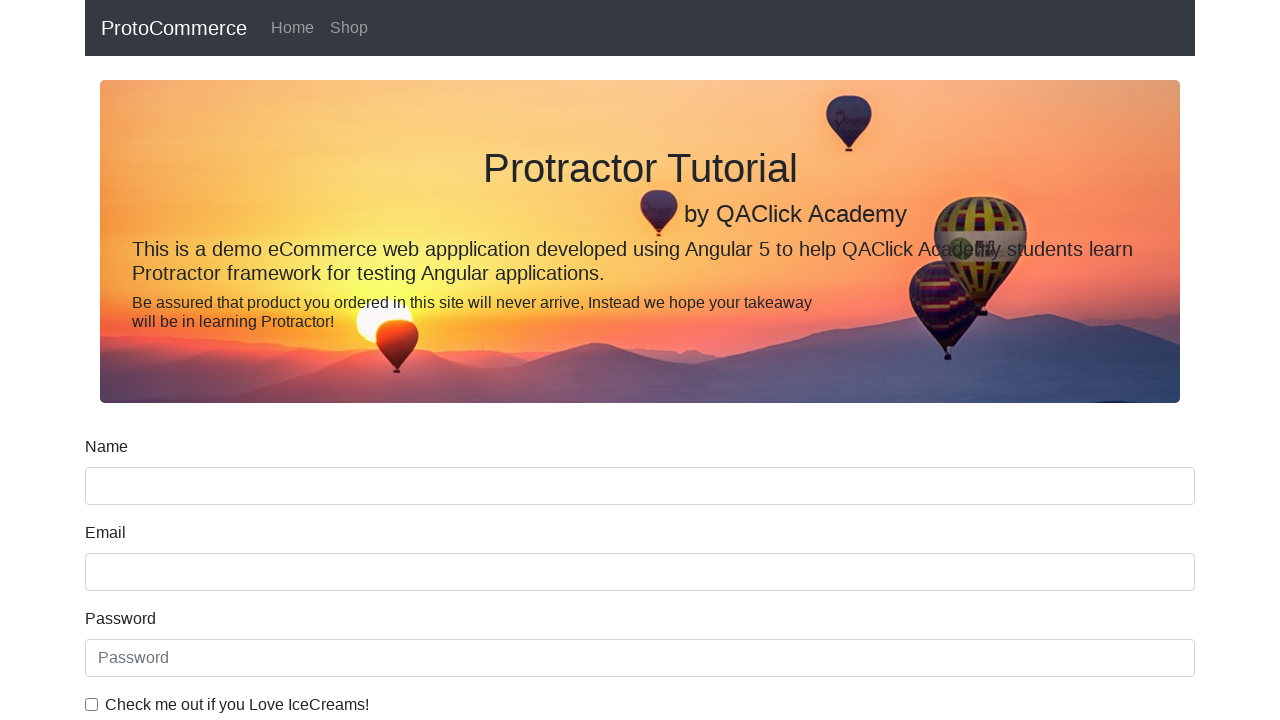

Waited for page to load (domcontentloaded)
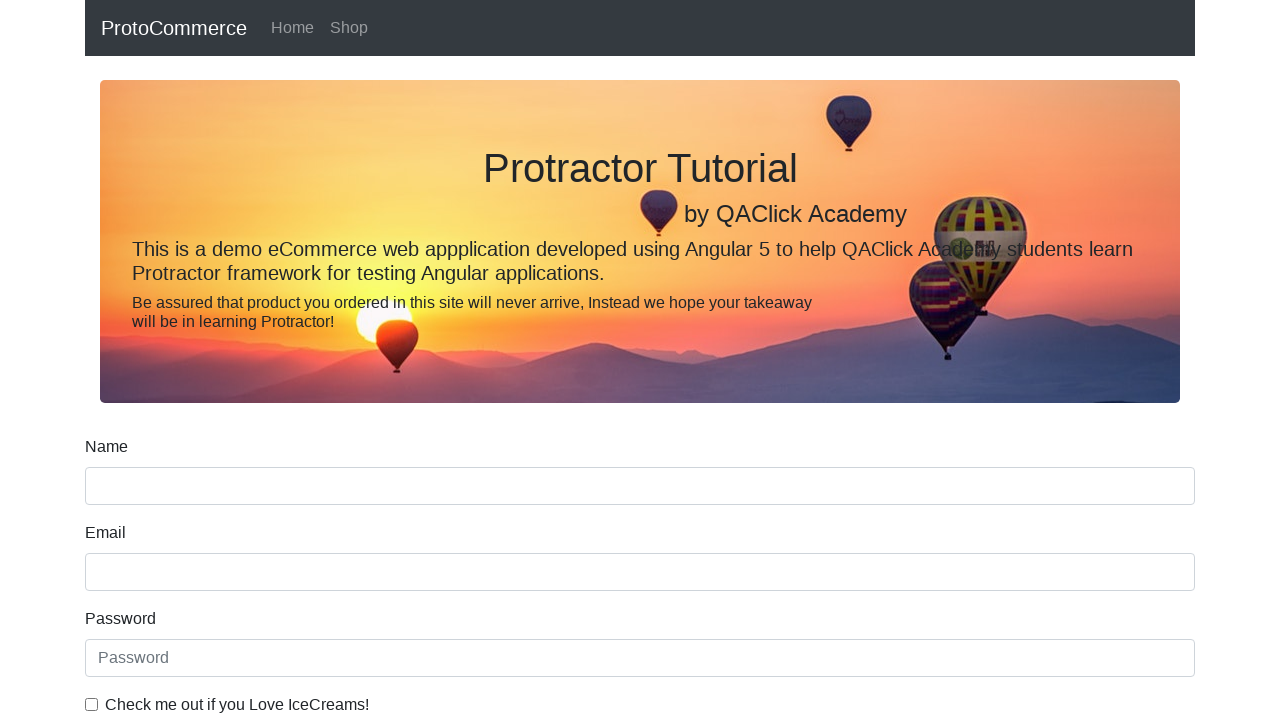

Located Name input field
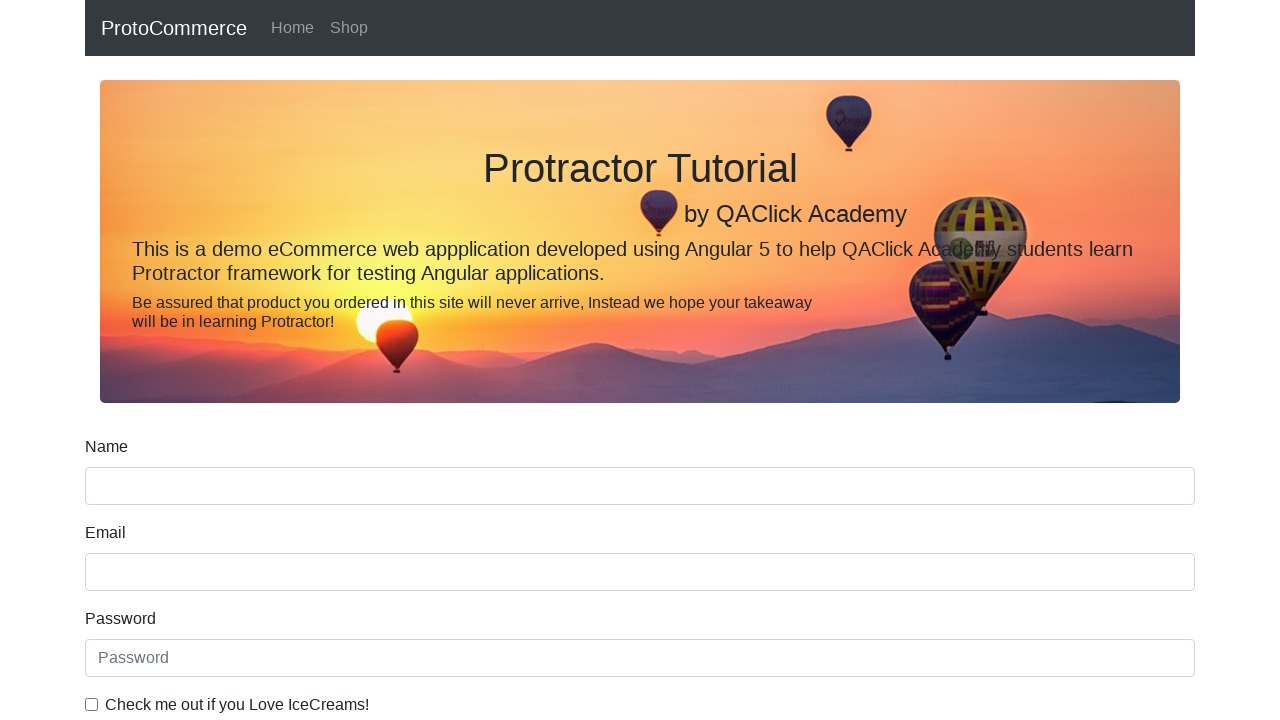

Located label above Name field
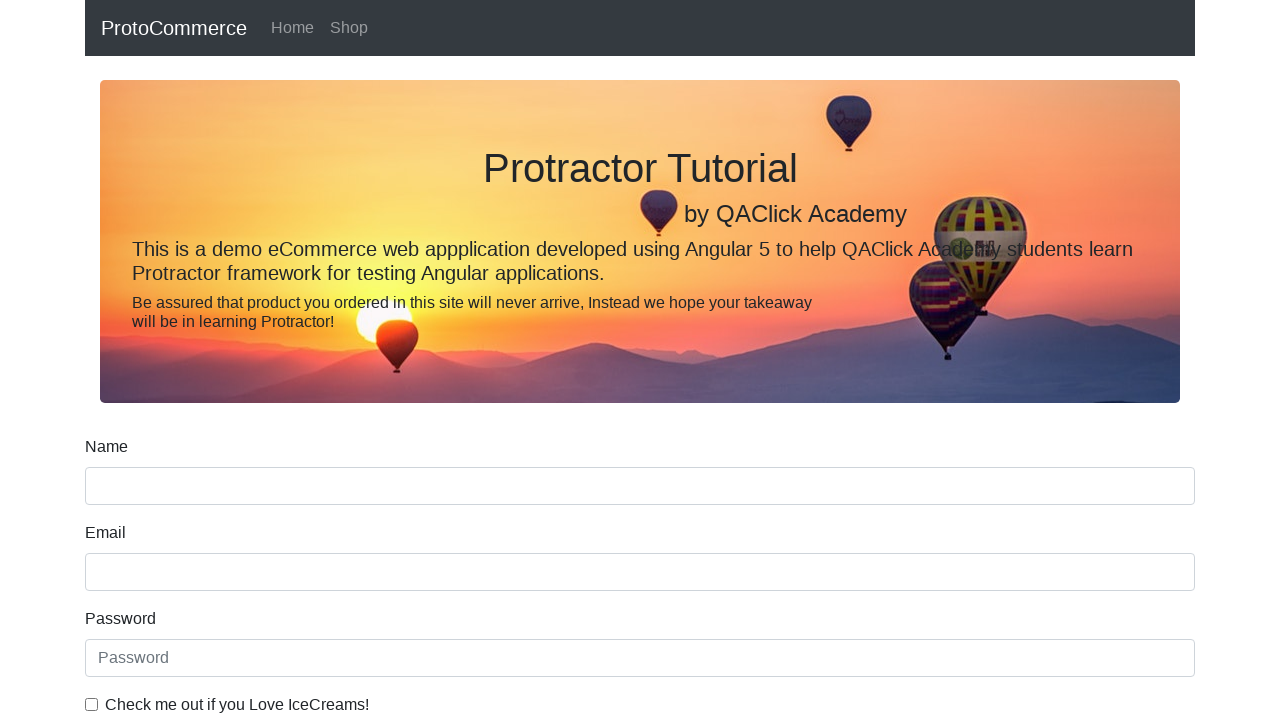

Printed Name label text content
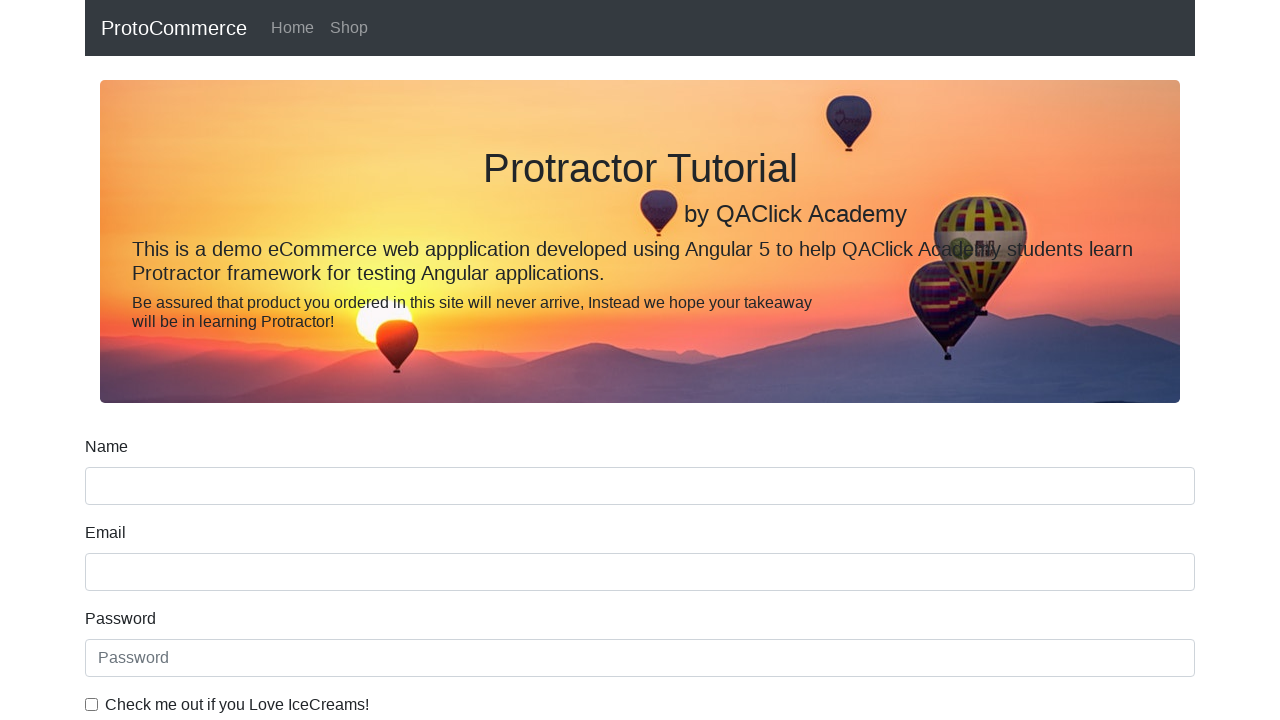

Located Date of Birth label
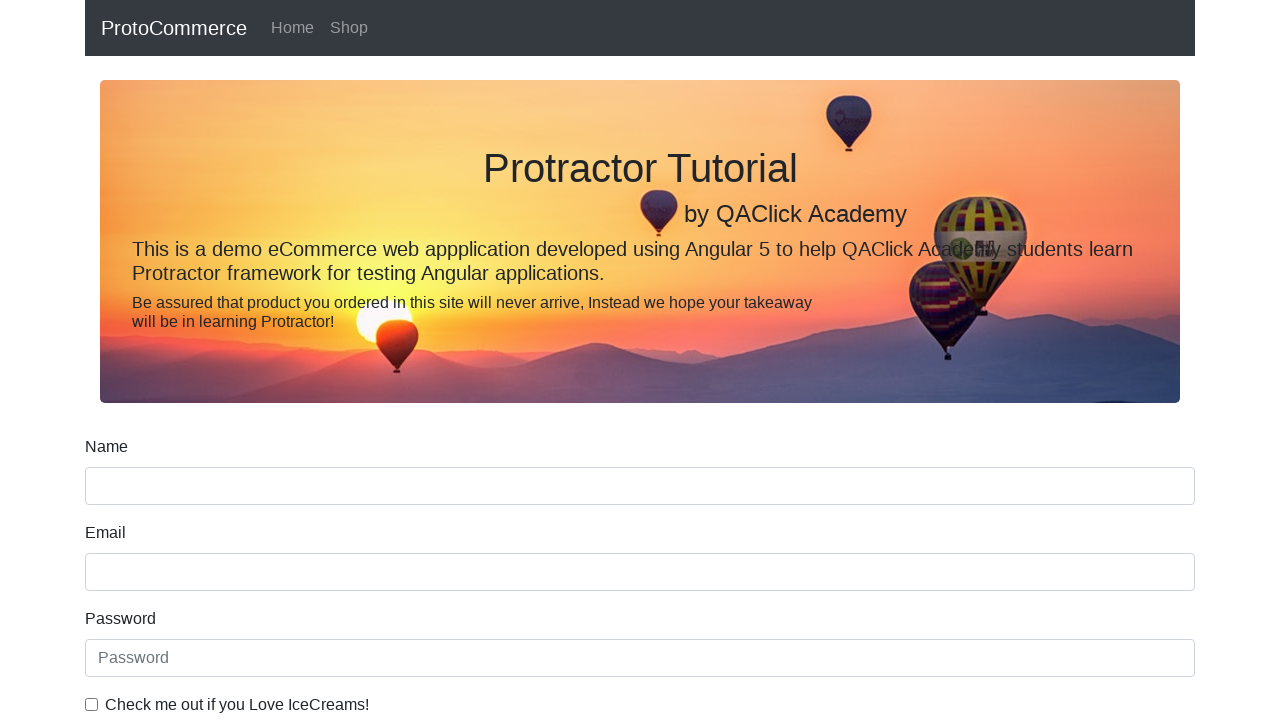

Clicked on Date of Birth input field at (640, 412) on input[name='bday']
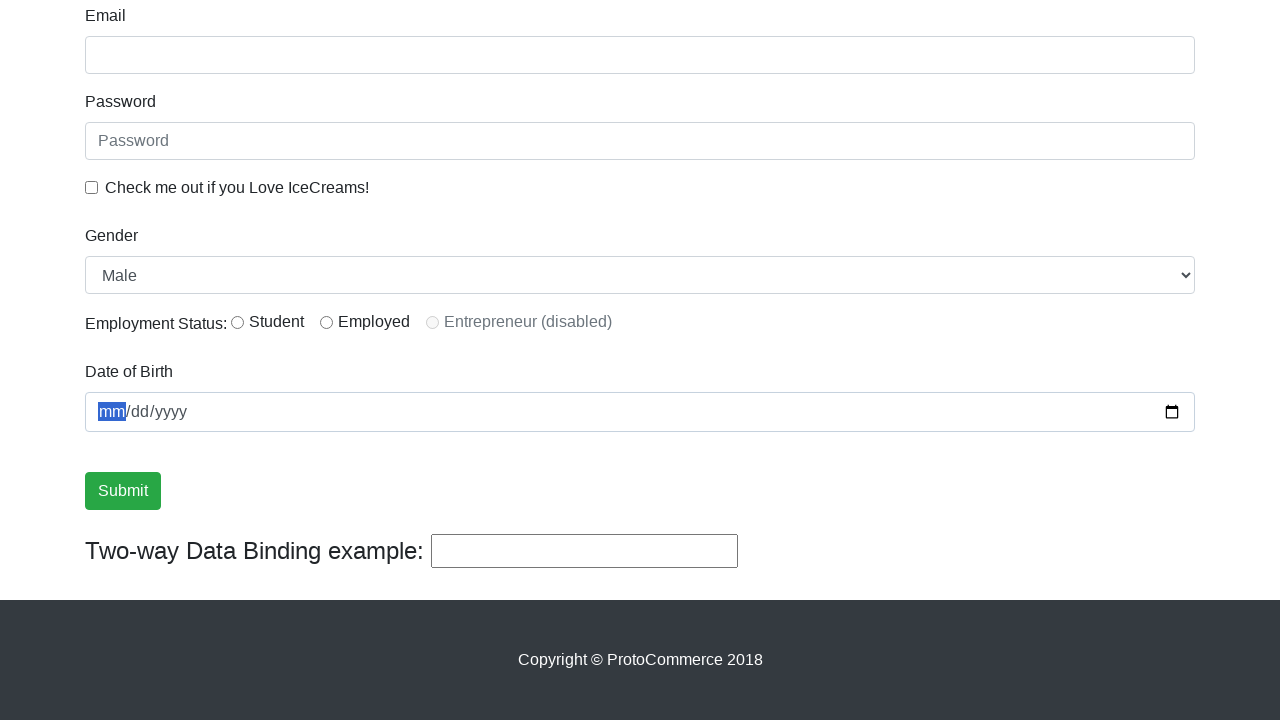

Clicked on Ice Cream checkbox at (92, 187) on input#exampleCheck1
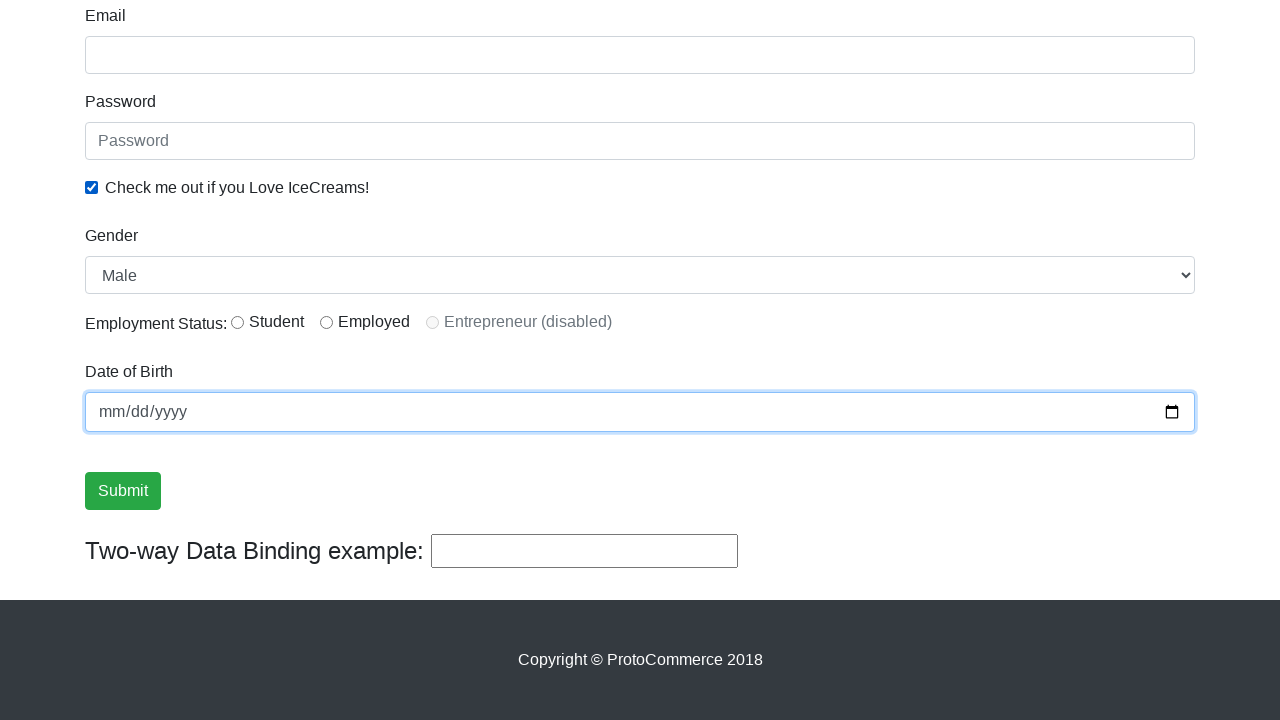

Opened a new tab
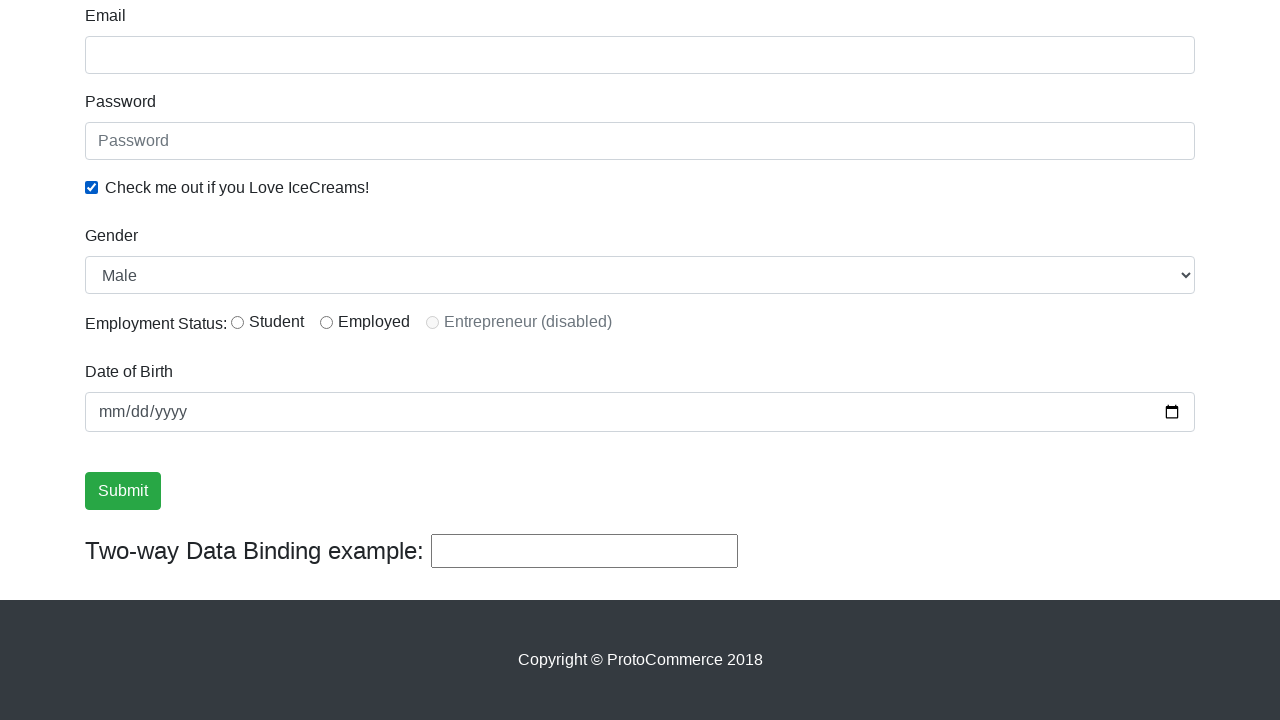

Navigated new tab to https://rahulshettyacademy.com/
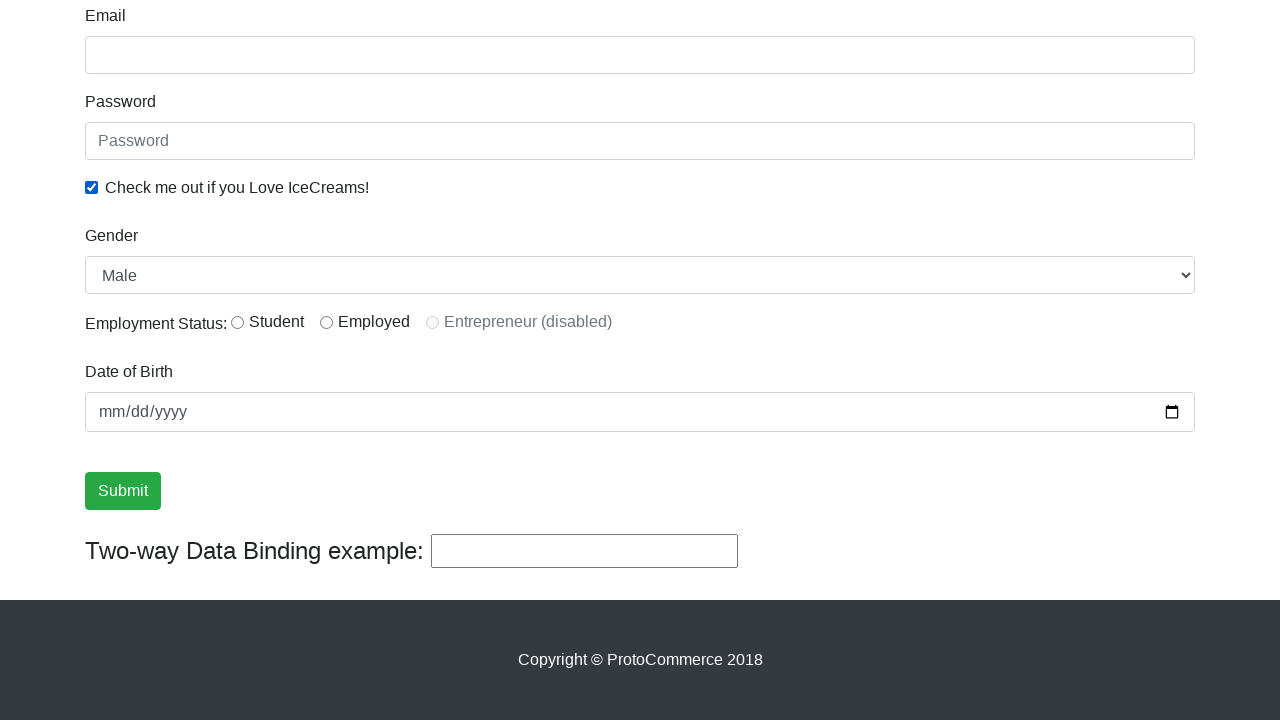

Switched back to original page
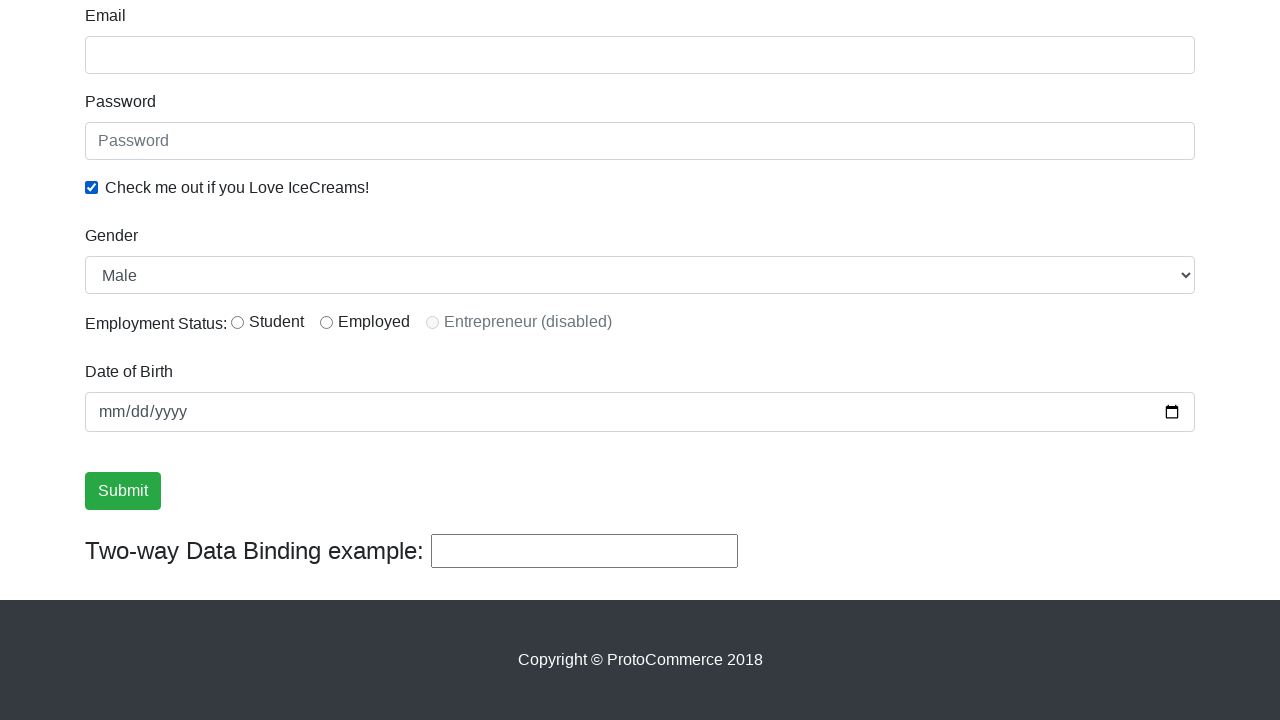

Filled Name field with 'Keys' on input[name='name']
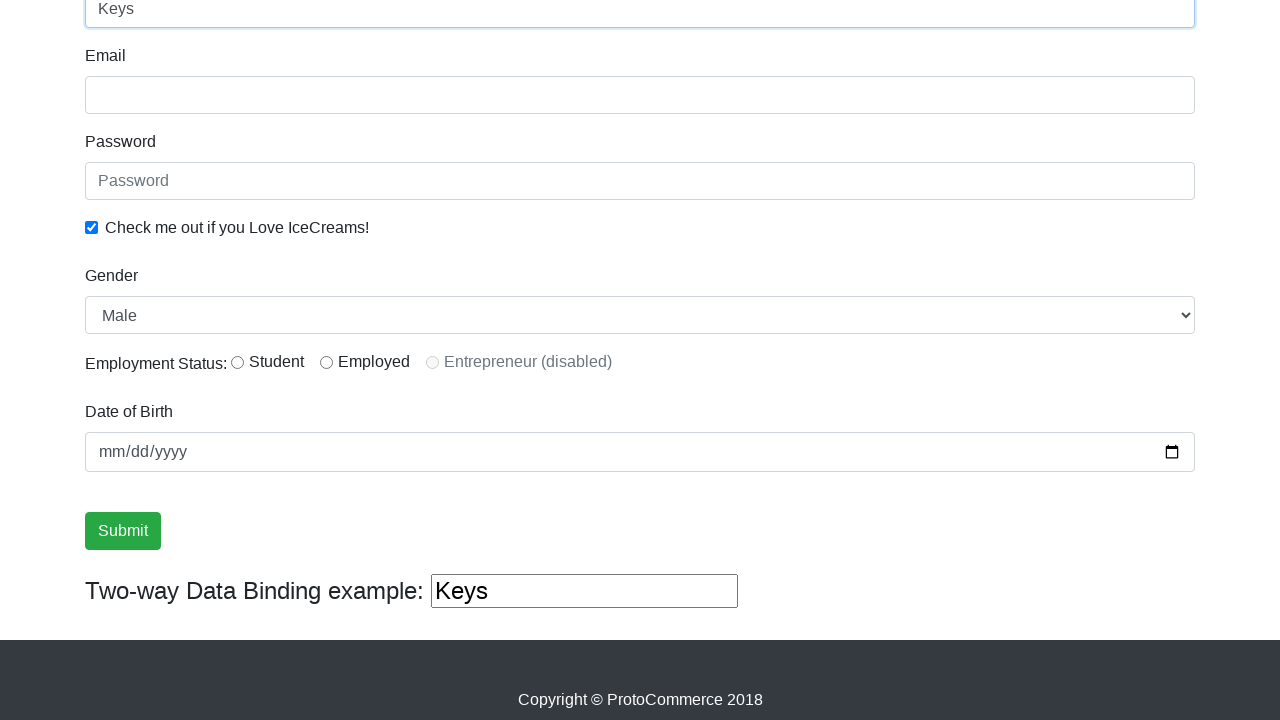

Waited 1000ms to observe result
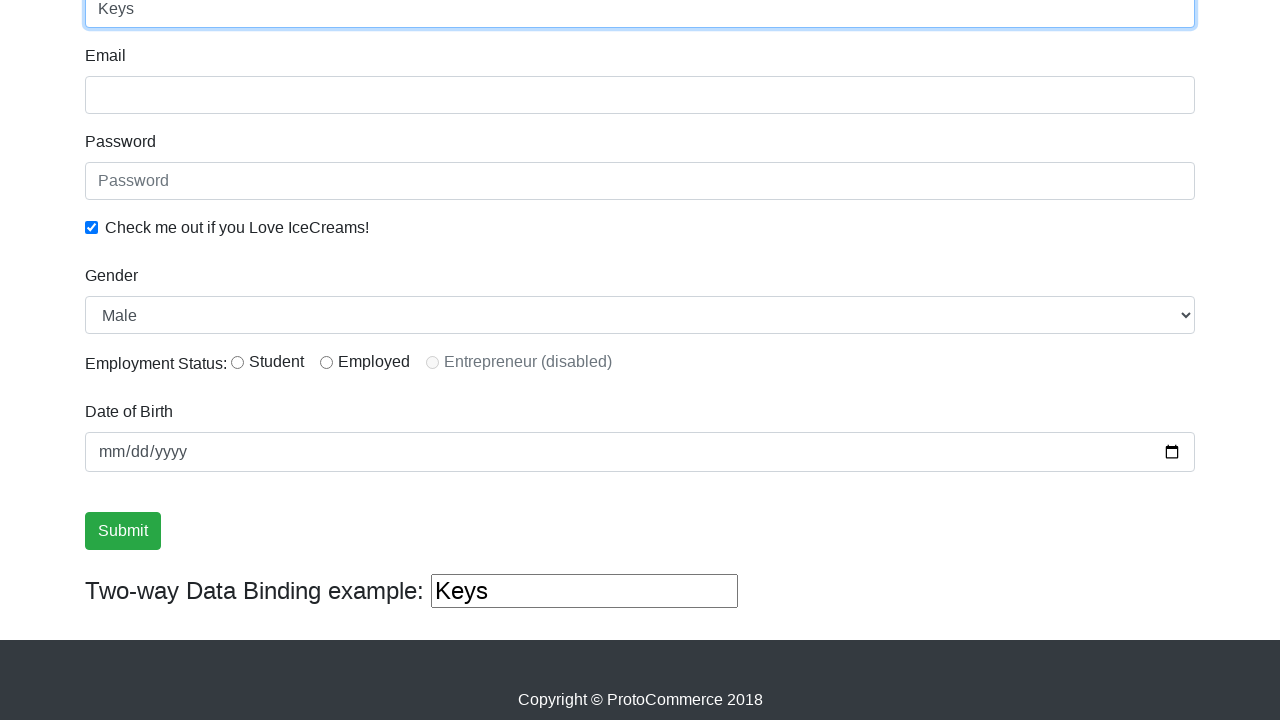

Closed the new tab
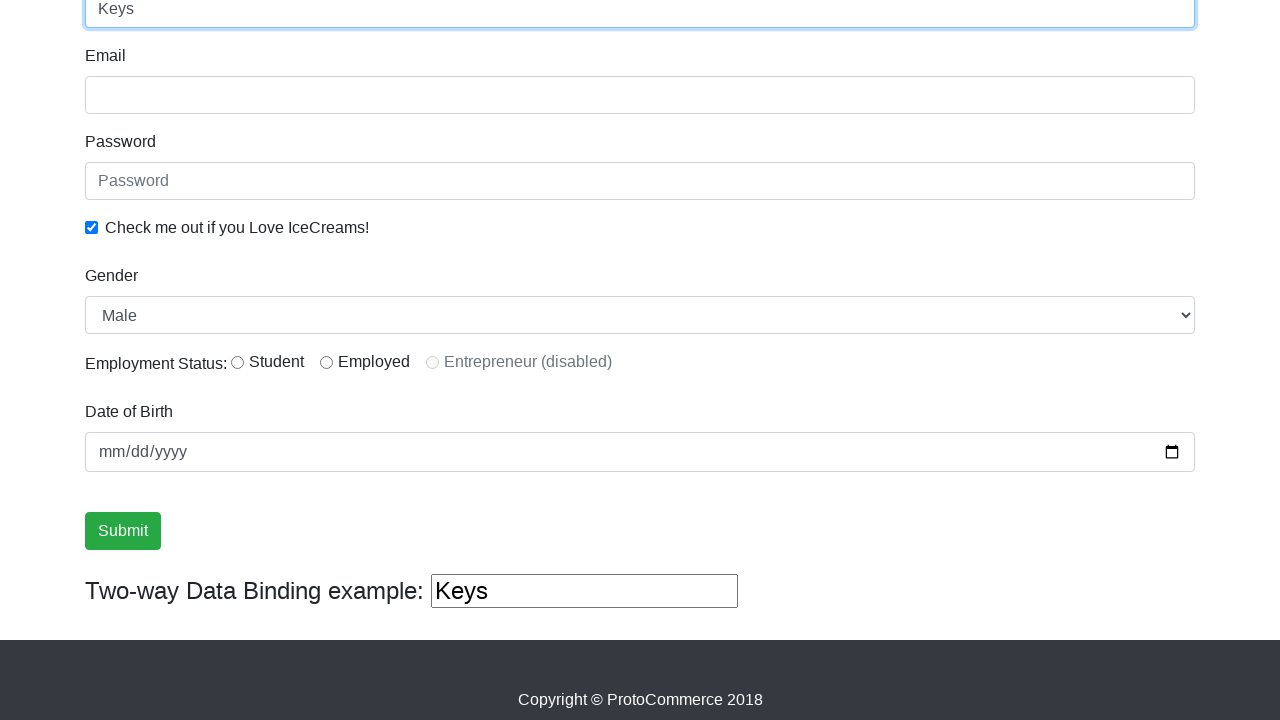

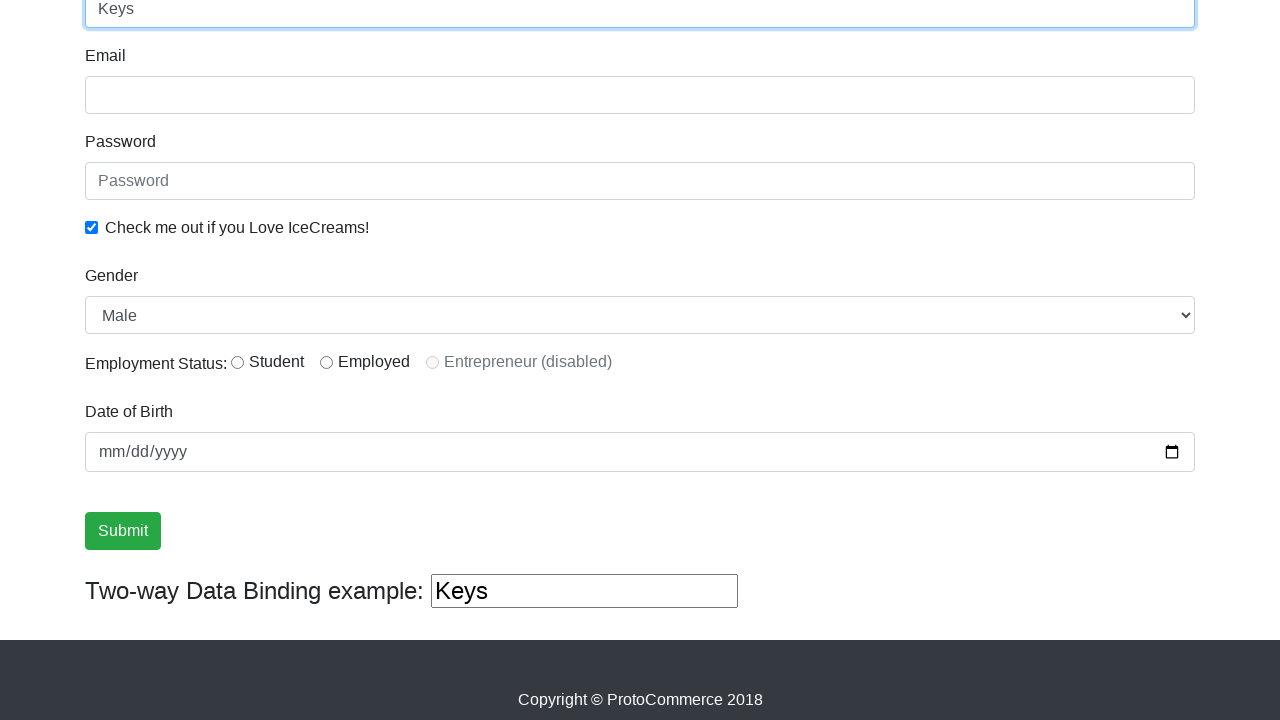